Tests auto-suggest dropdown functionality by typing a partial search term and selecting a matching option from the suggestions

Starting URL: https://rahulshettyacademy.com/dropdownsPractise/

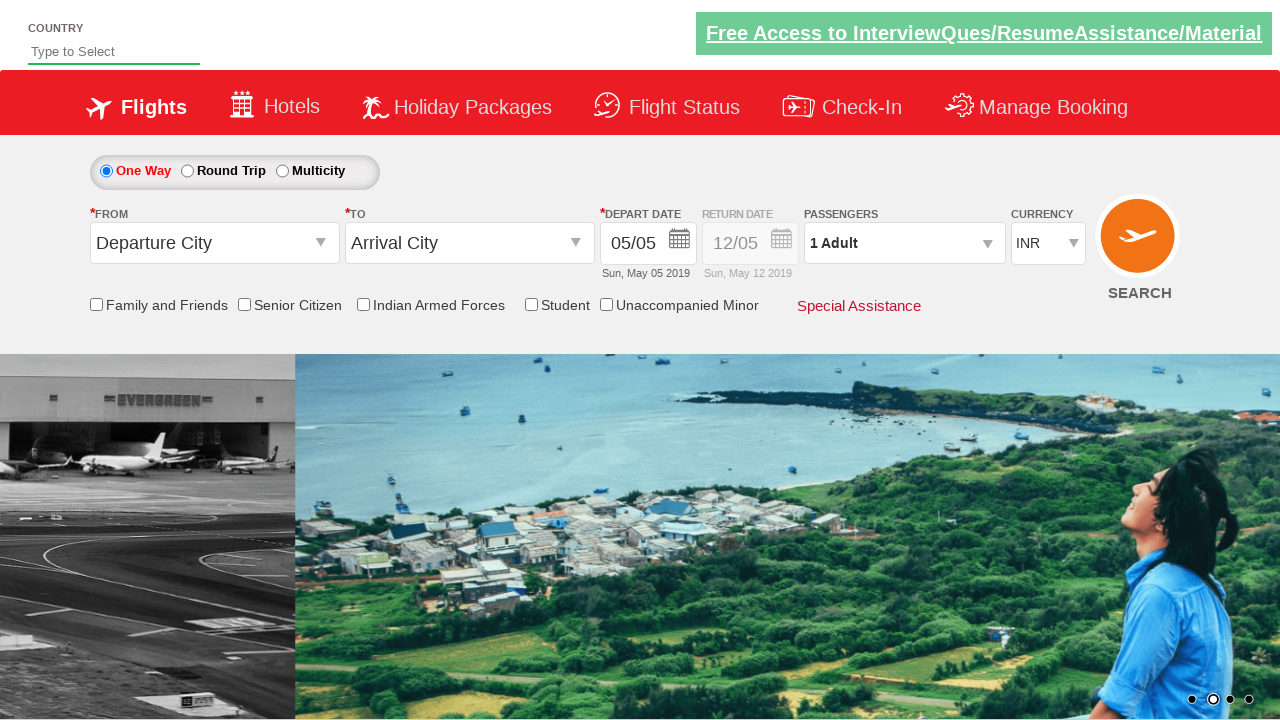

Typed 'ind' in autosuggest field to trigger dropdown on #autosuggest
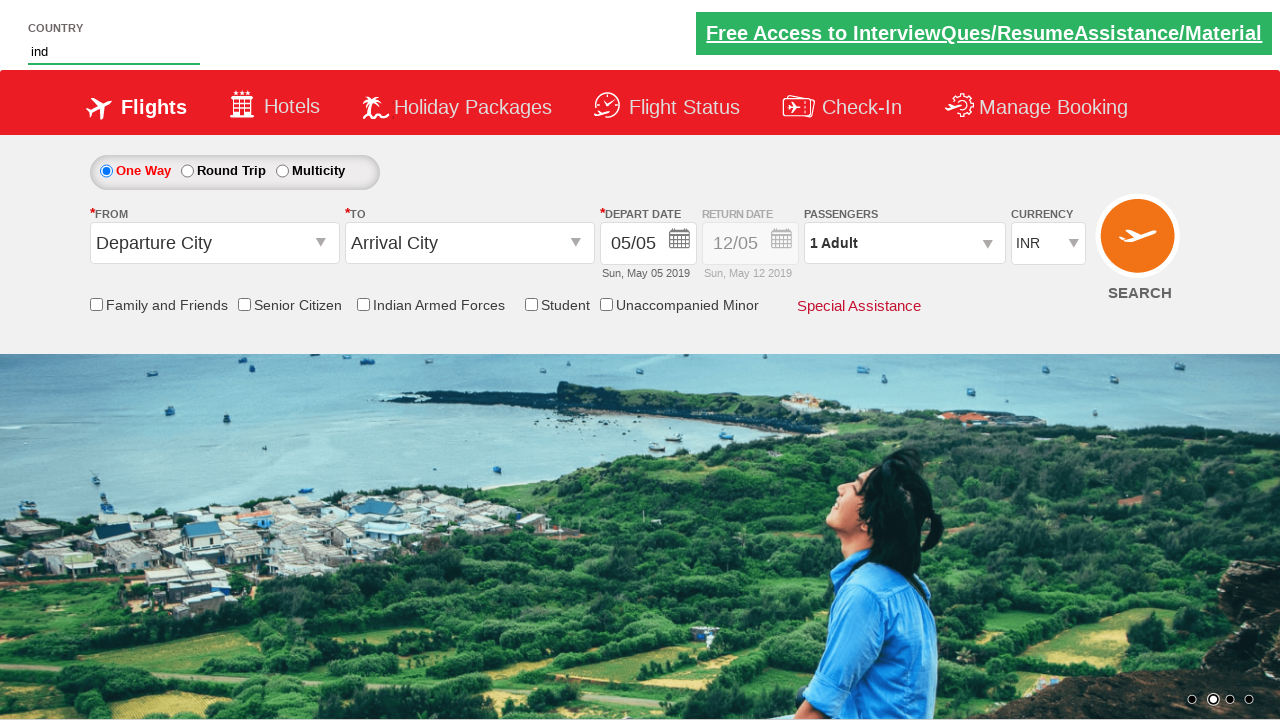

Auto-suggest dropdown suggestions appeared
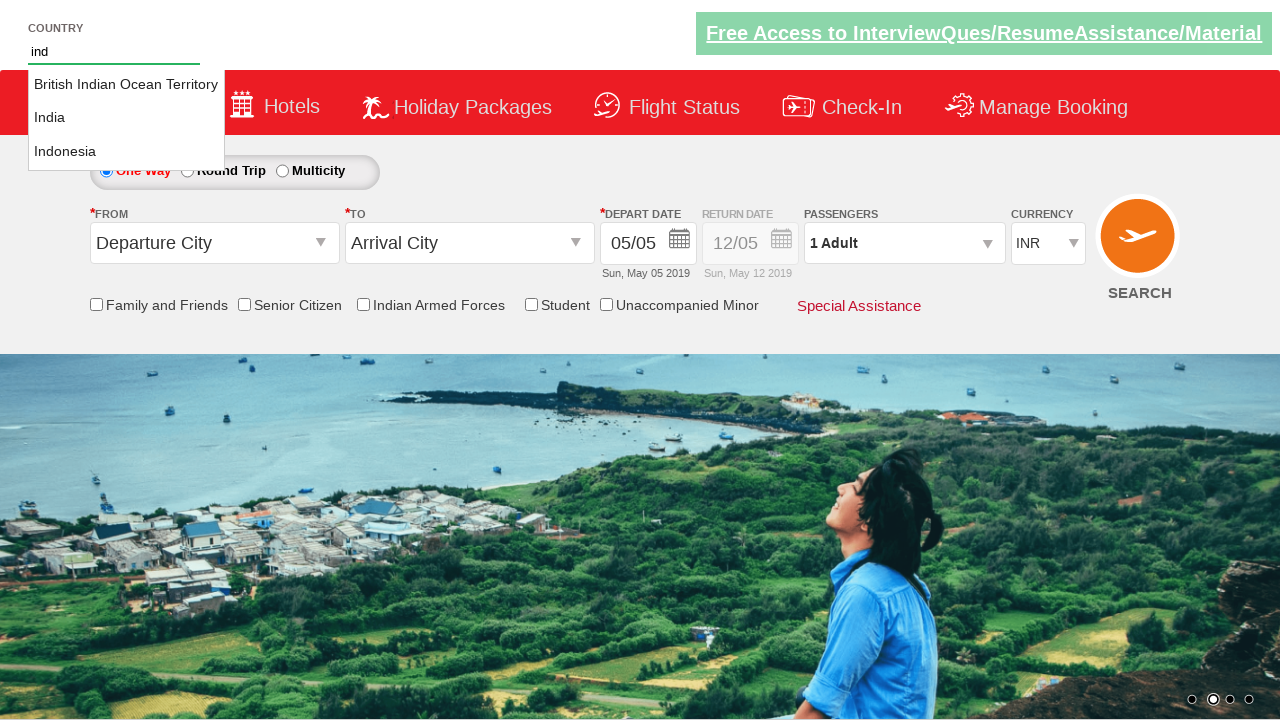

Selected 'India' from the auto-suggest dropdown at (126, 118) on li.ui-menu-item a:text-is('India')
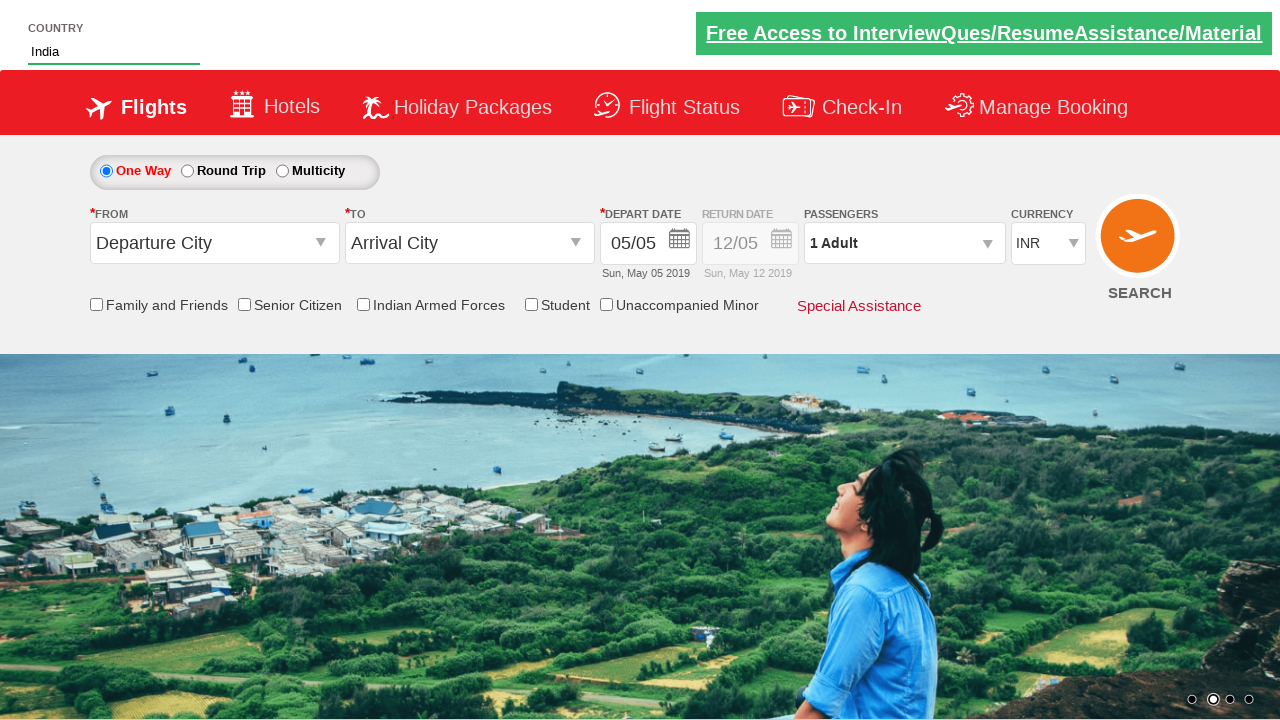

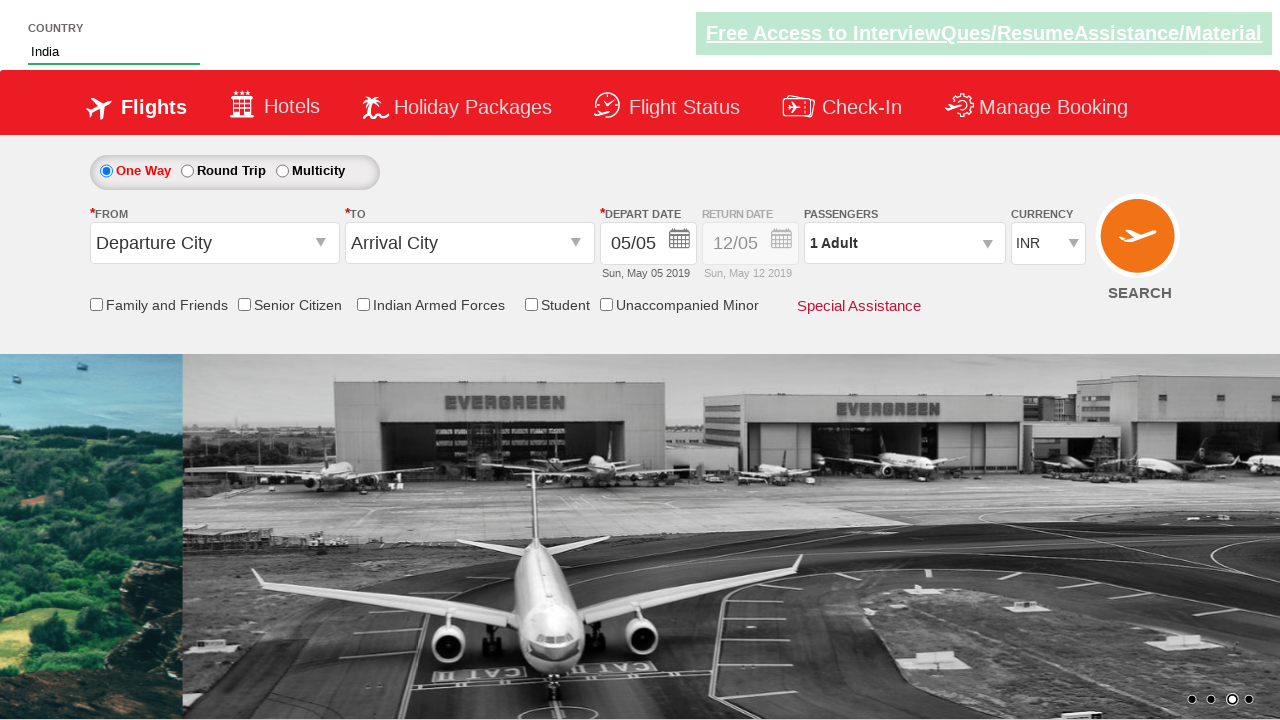